Tests file upload functionality on file.io by creating a test file, uploading it through the file input, and verifying the upload completes successfully with a download URL.

Starting URL: https://www.file.io/

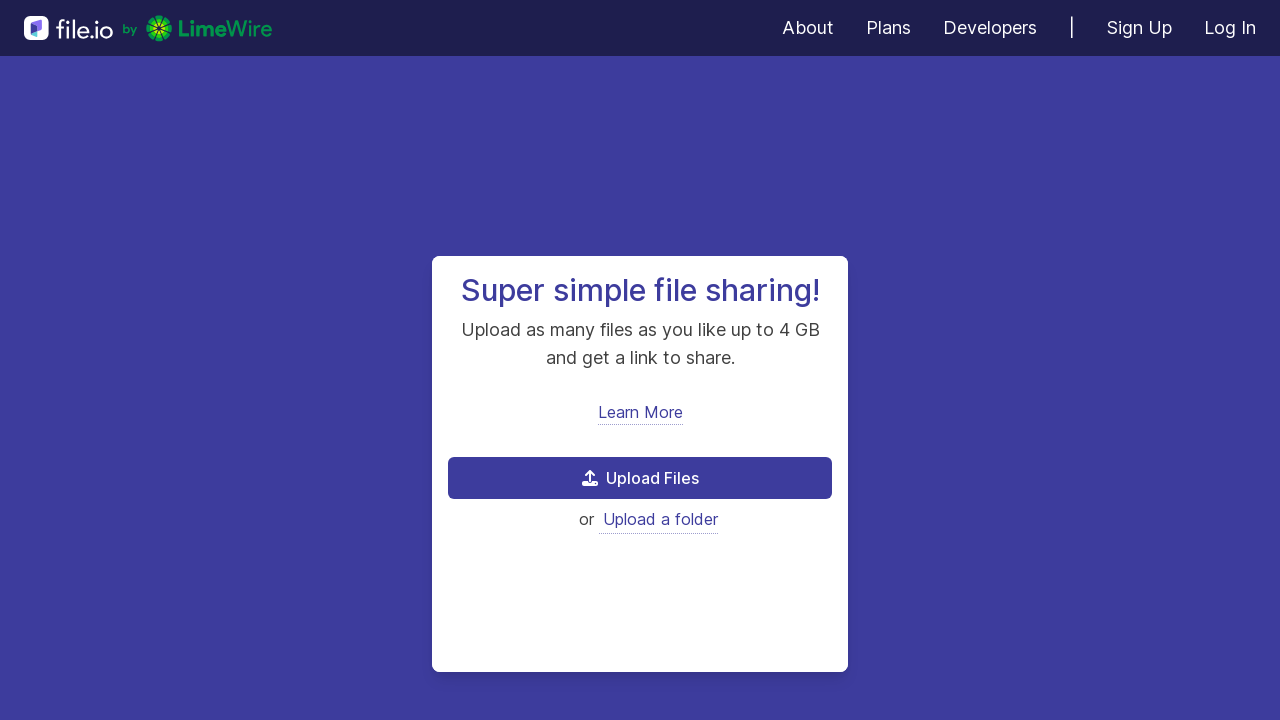

Created temporary test file for upload
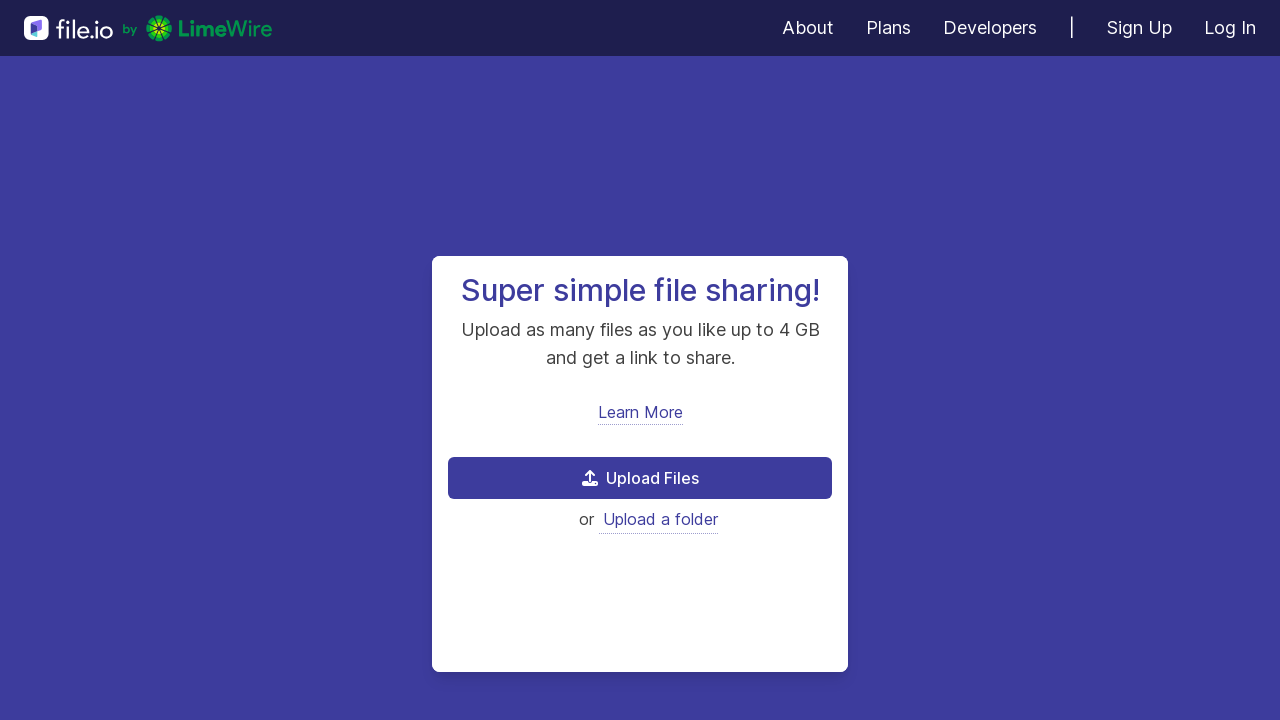

Found file input element with selector: input[type="file"]
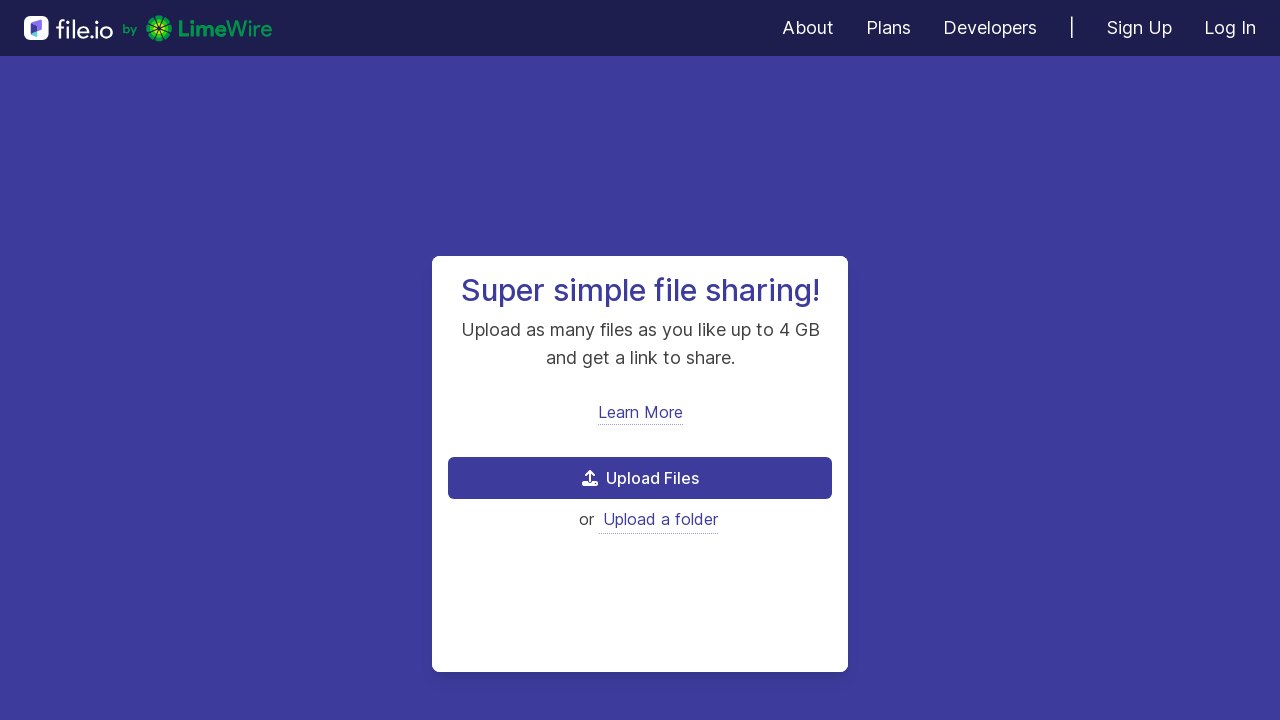

Made file input element visible and interactable
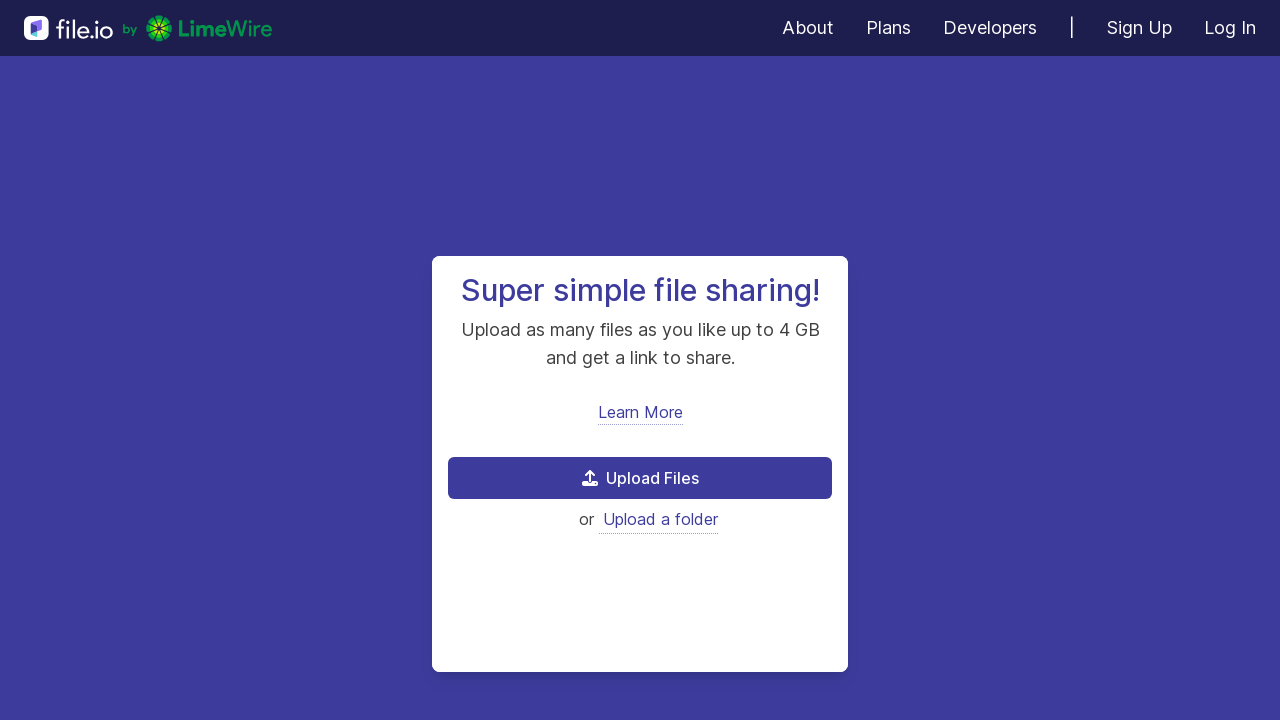

Set test file in file input and triggered upload
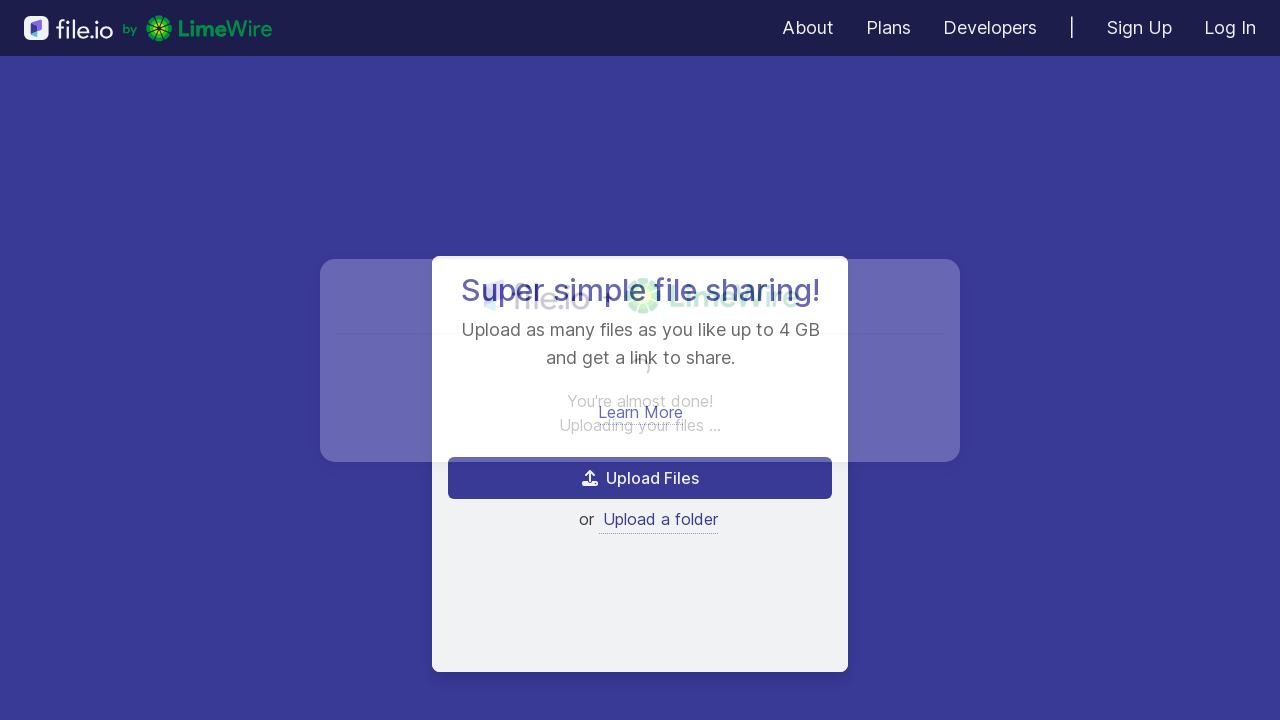

File upload completed successfully and download link appeared
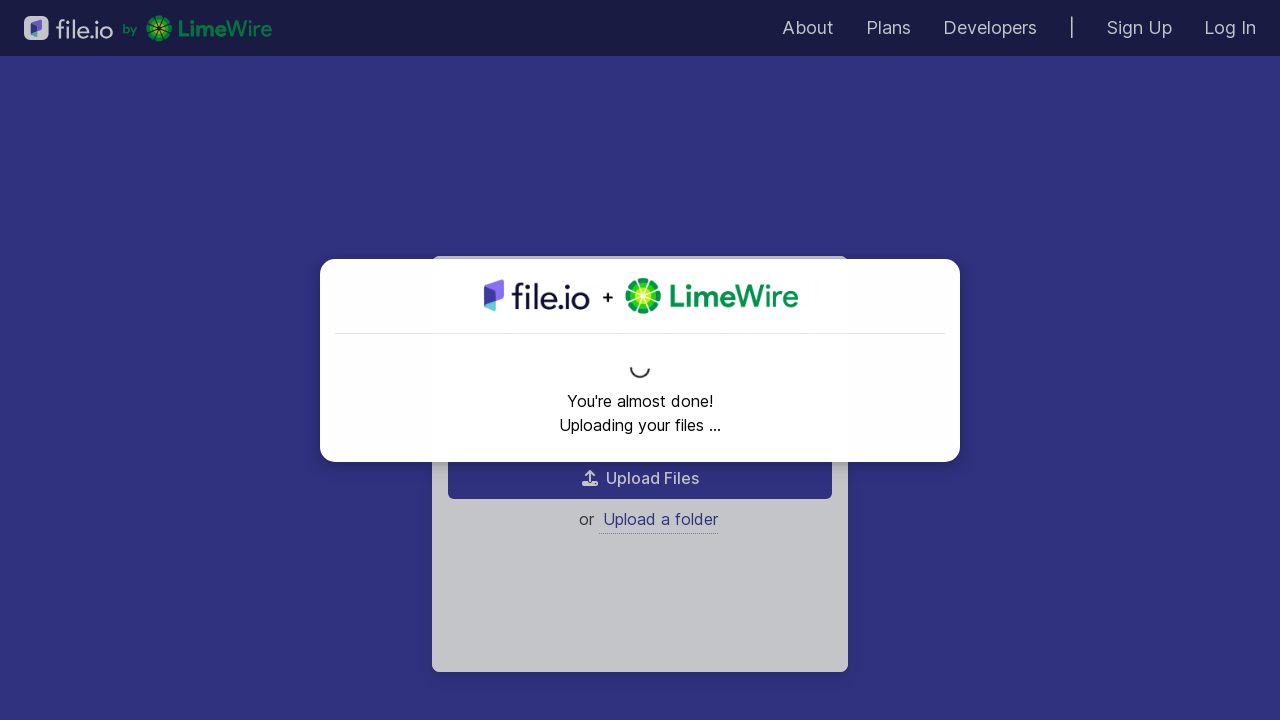

Cleaned up temporary test file
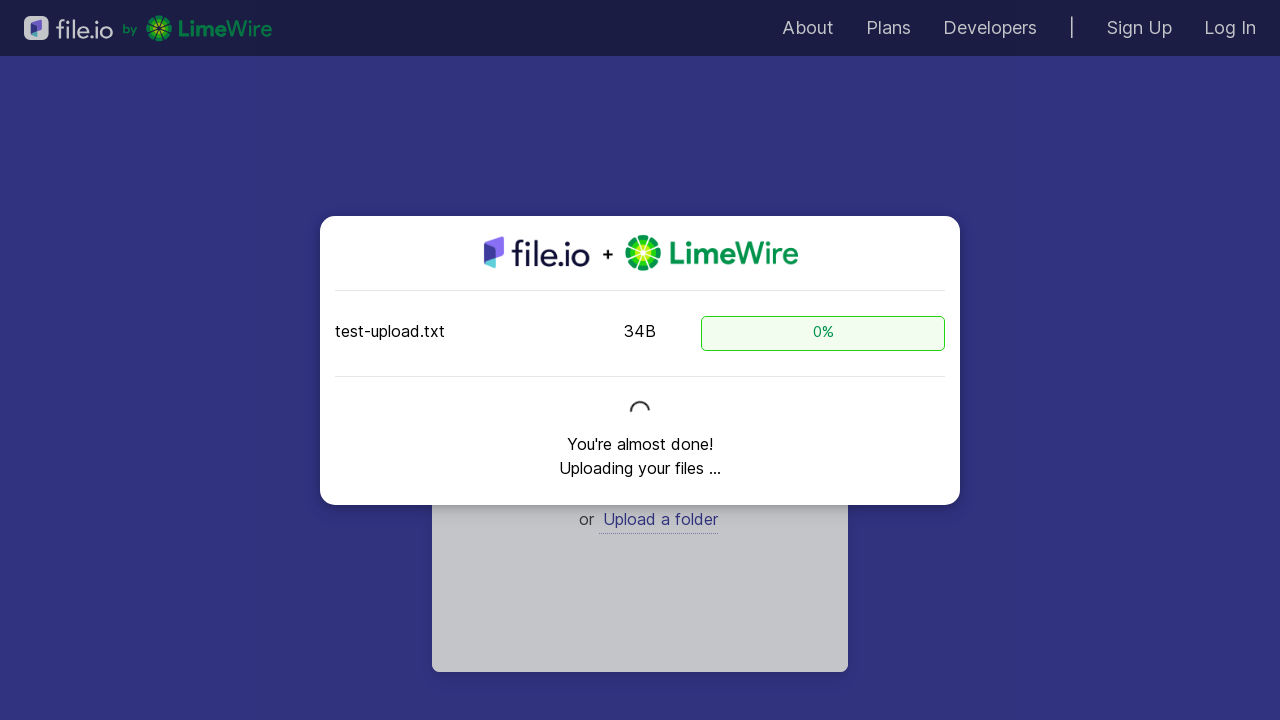

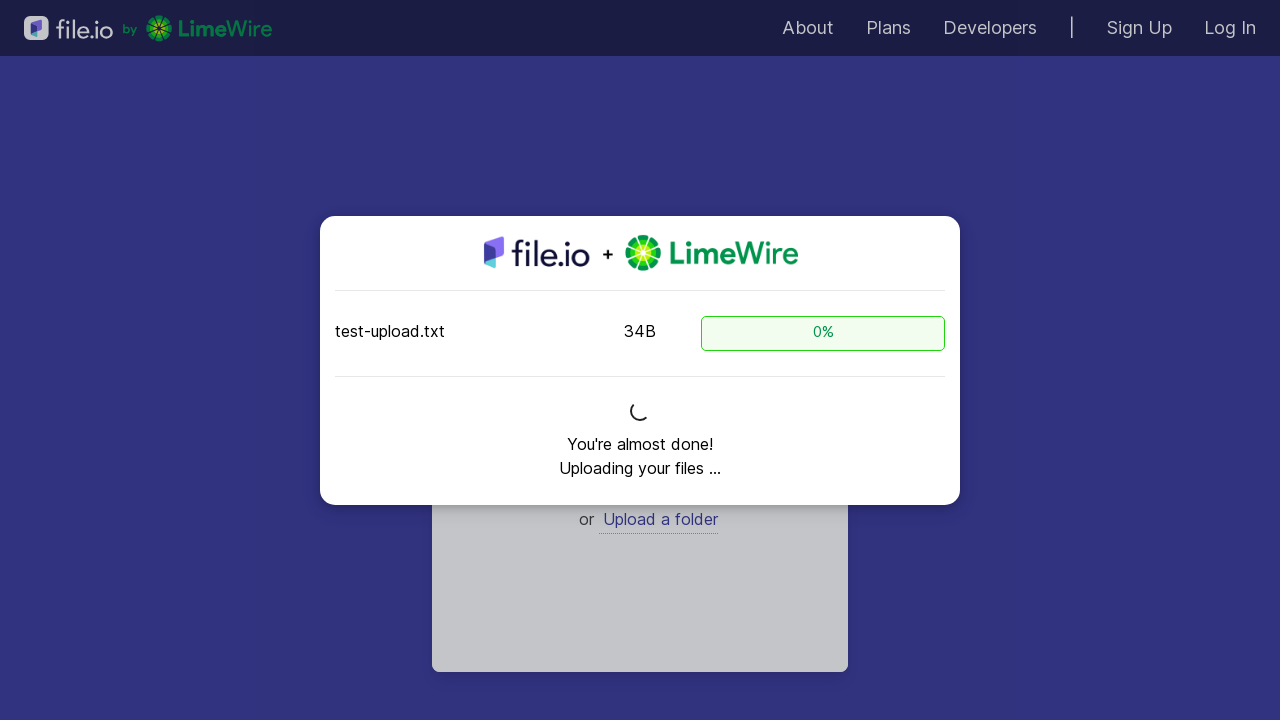